Tests dropdown selection functionality by navigating to the dropdown page and selecting an option

Starting URL: https://the-internet.herokuapp.com/

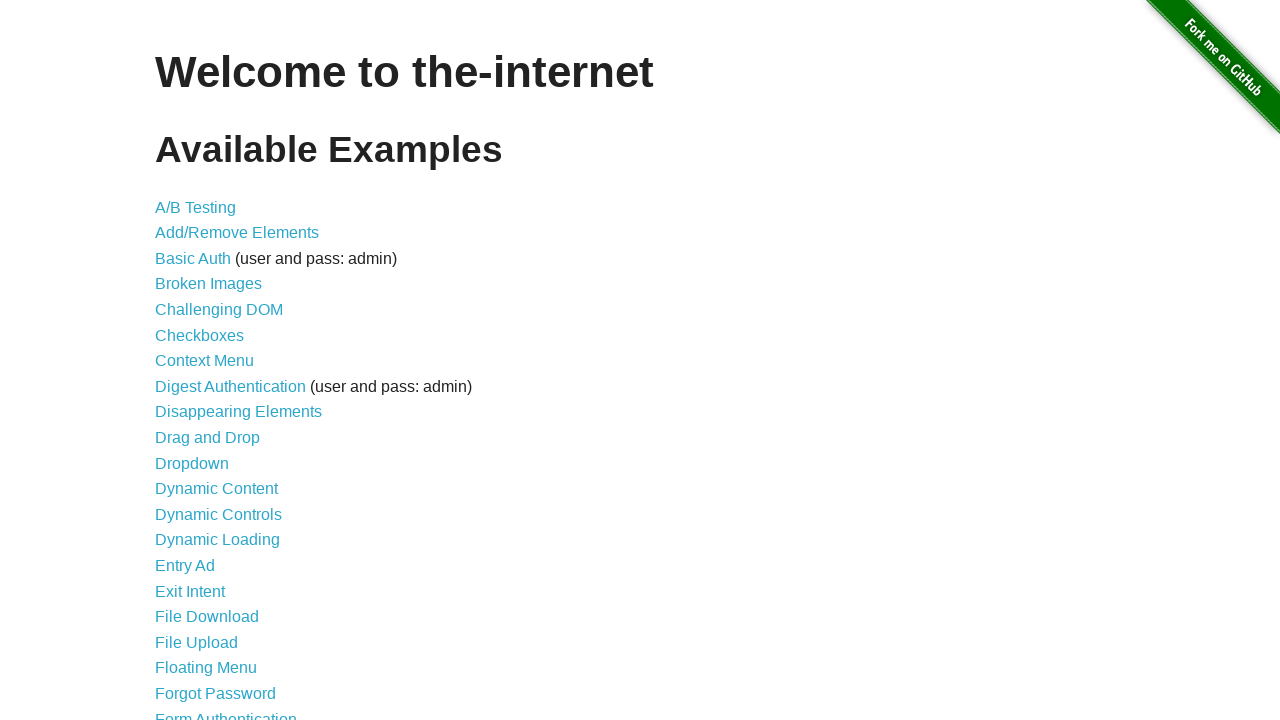

Clicked link to navigate to dropdown page at (192, 463) on a:text('Dropdown')
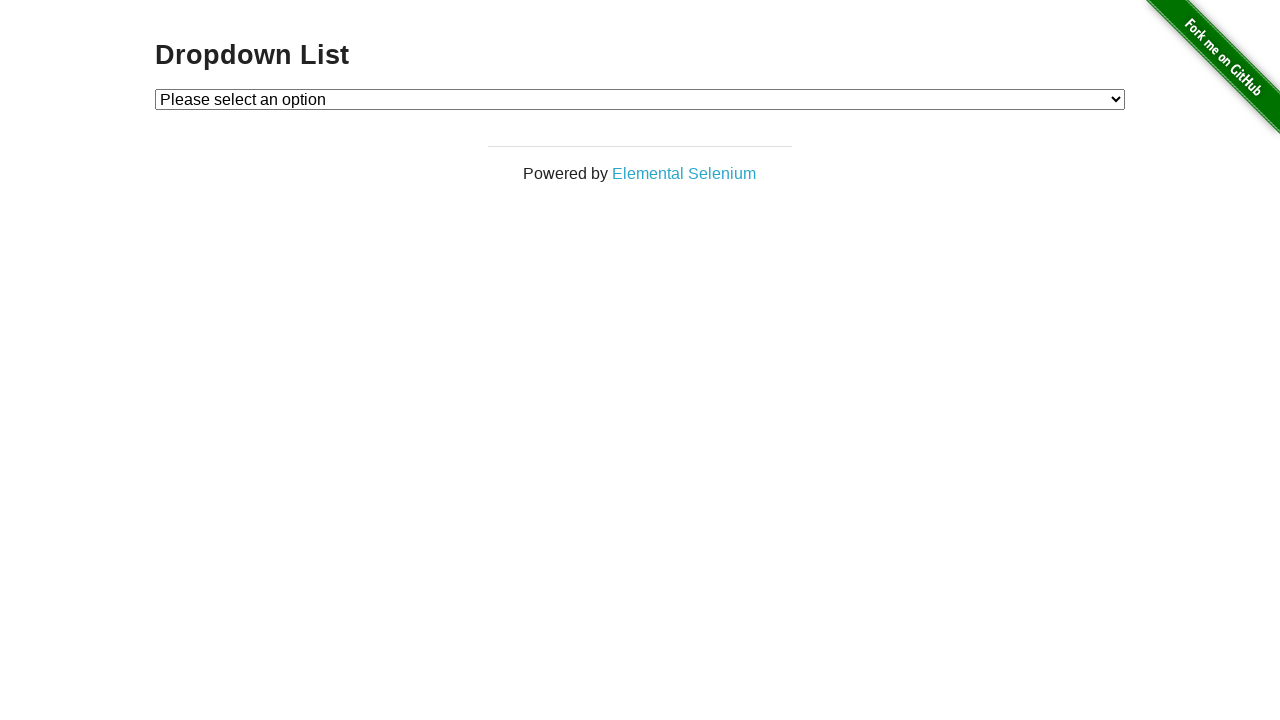

Located dropdown select element
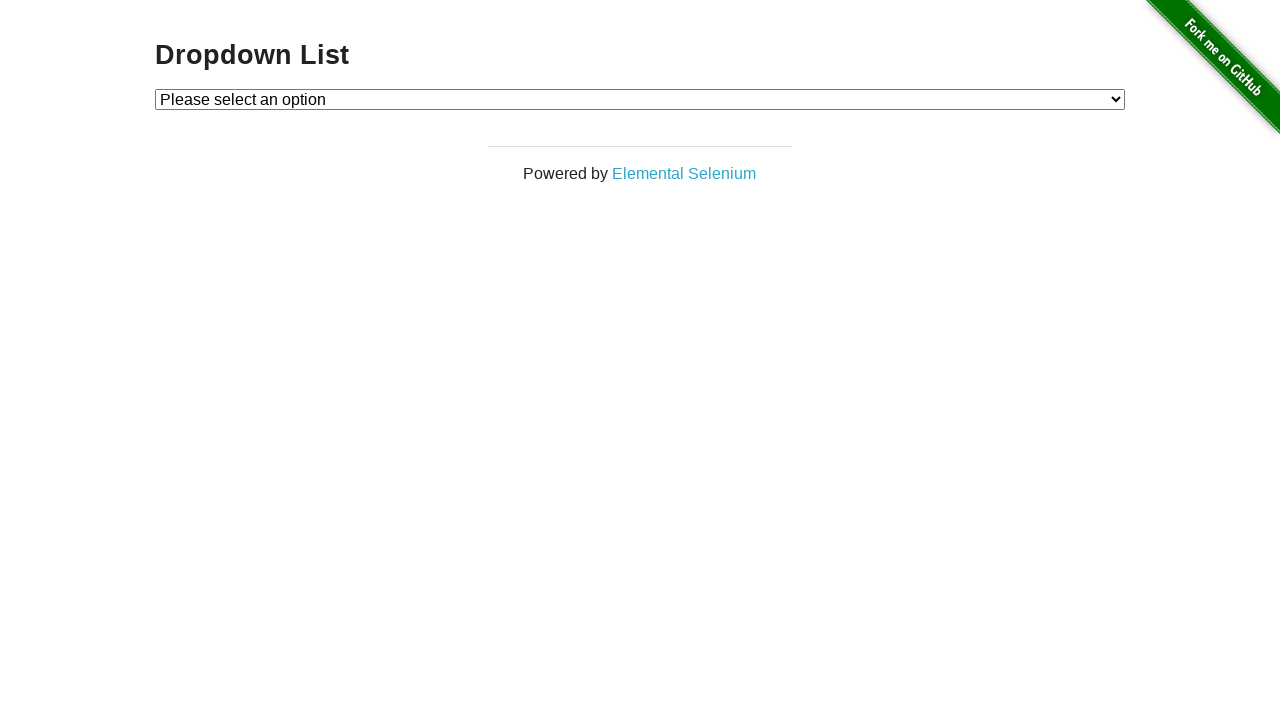

Selected option from dropdown by index 1 on select#dropdown
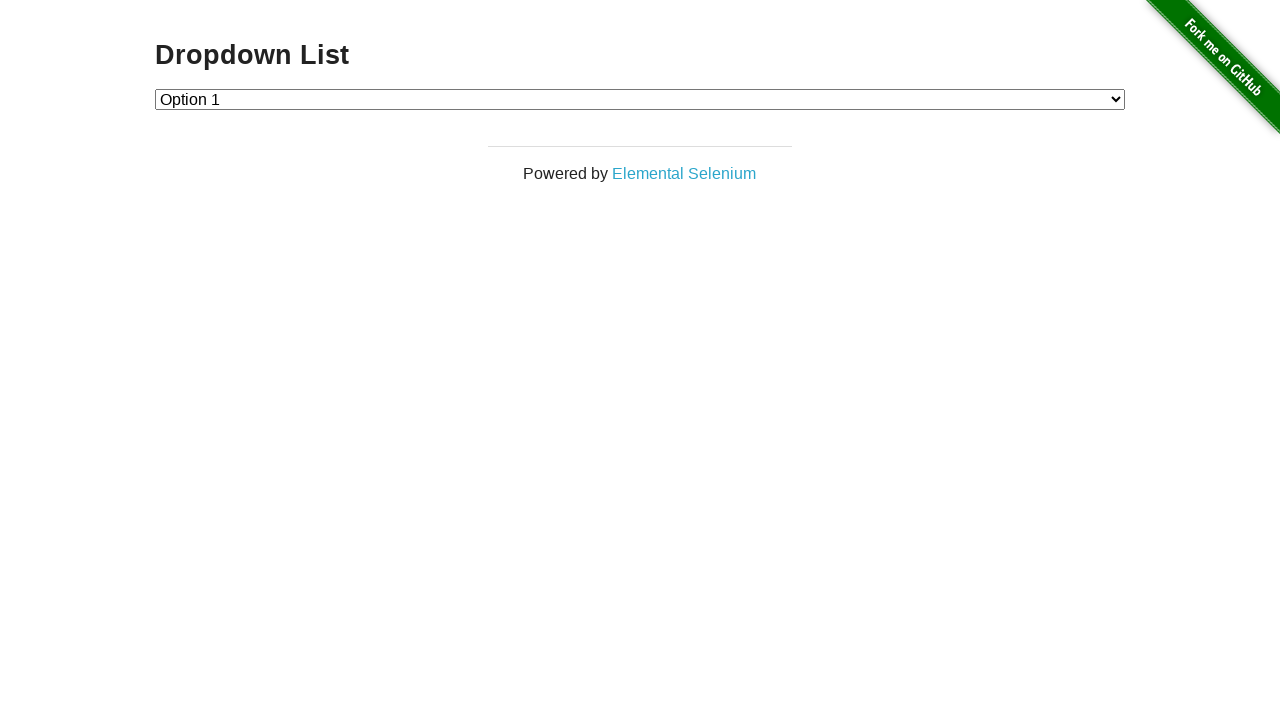

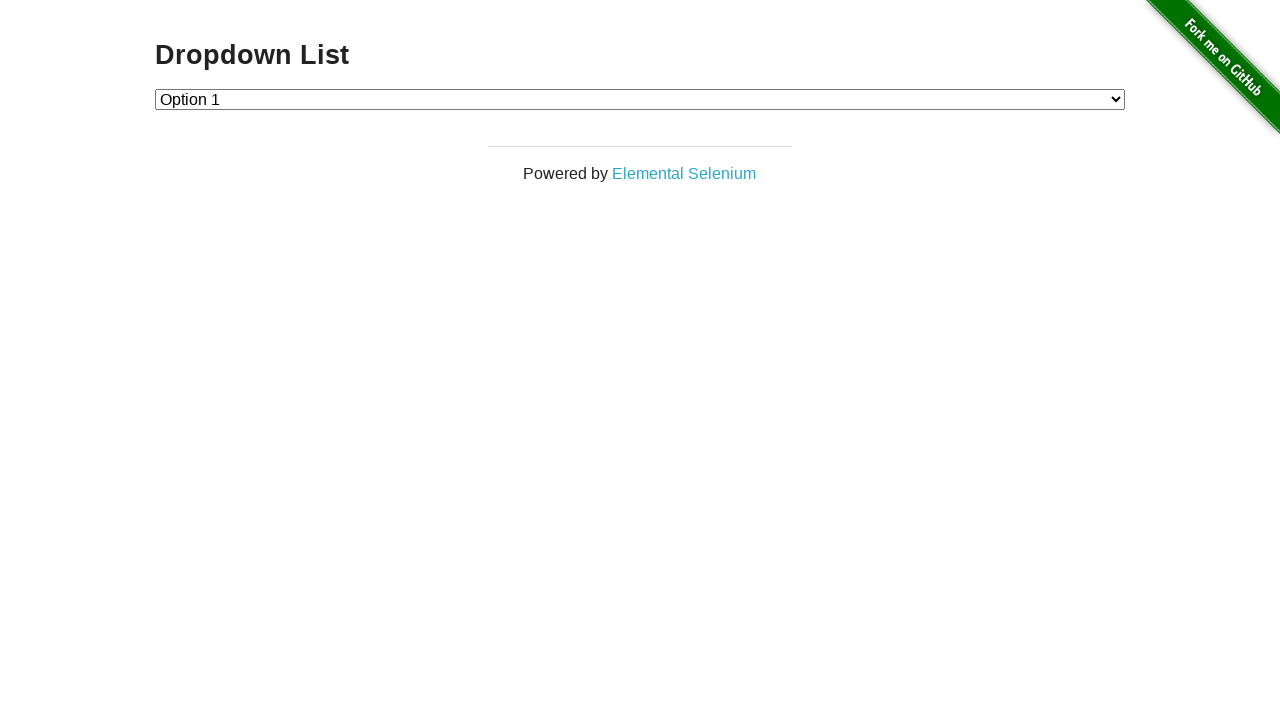